Tests a form that requires calculating the sum of two displayed numbers and selecting the result from a dropdown menu, then submitting the form

Starting URL: http://suninjuly.github.io/selects1.html

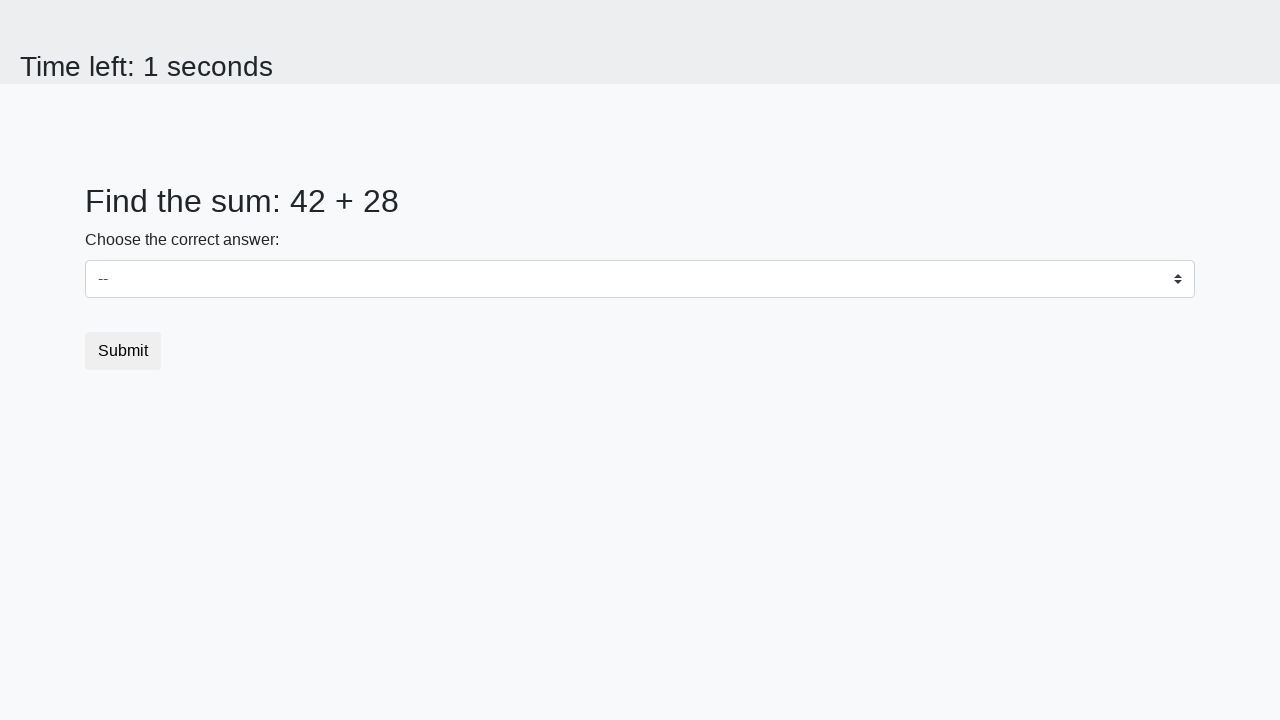

Retrieved first number from page
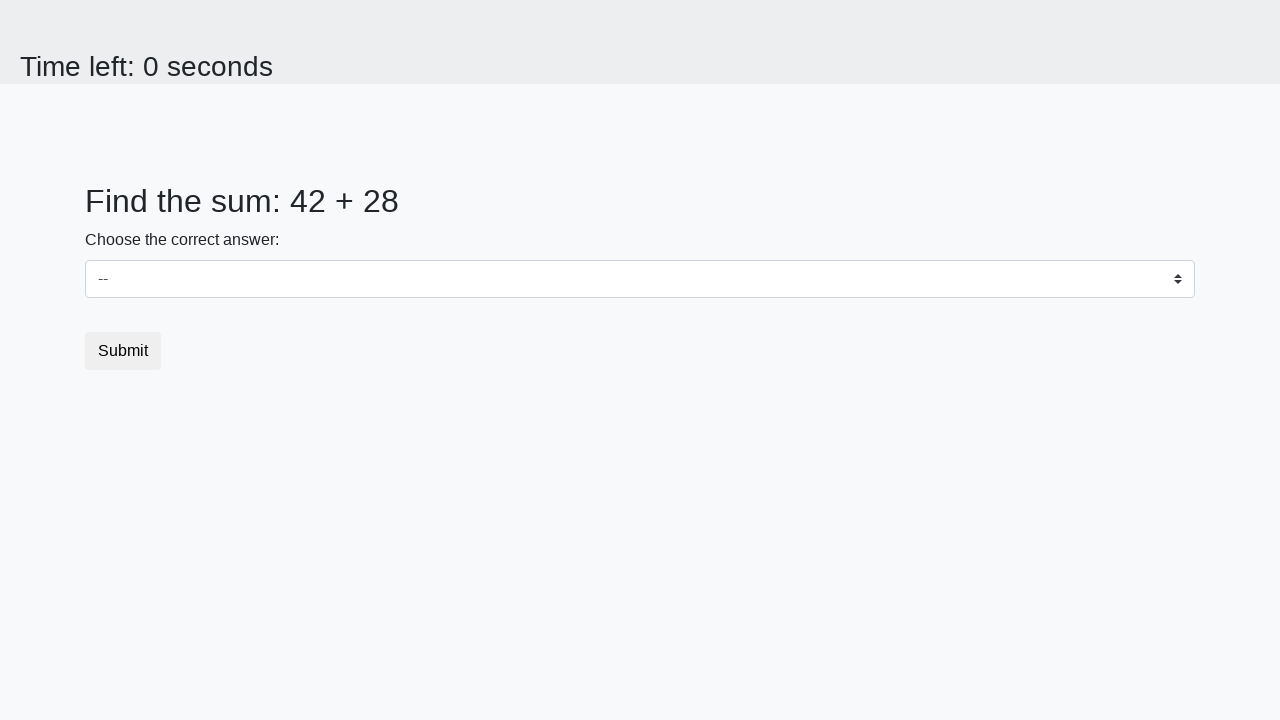

Retrieved second number from page
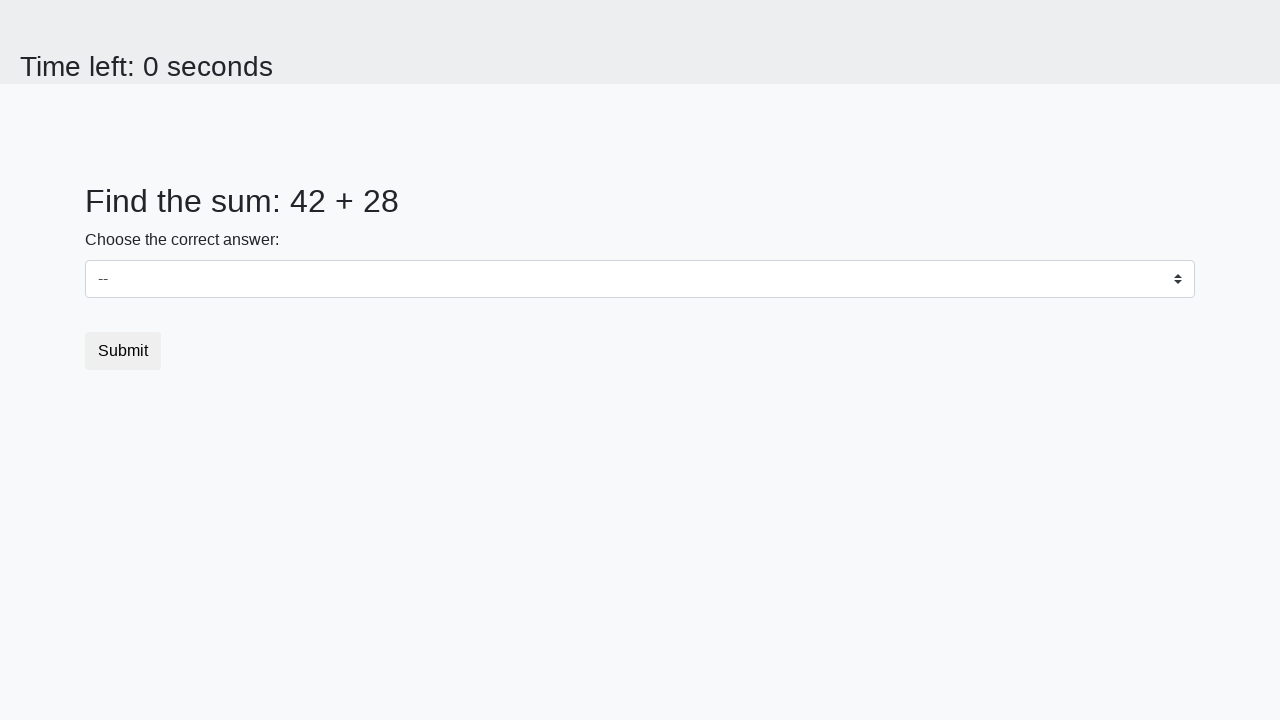

Calculated sum: 42 + 28 = 70
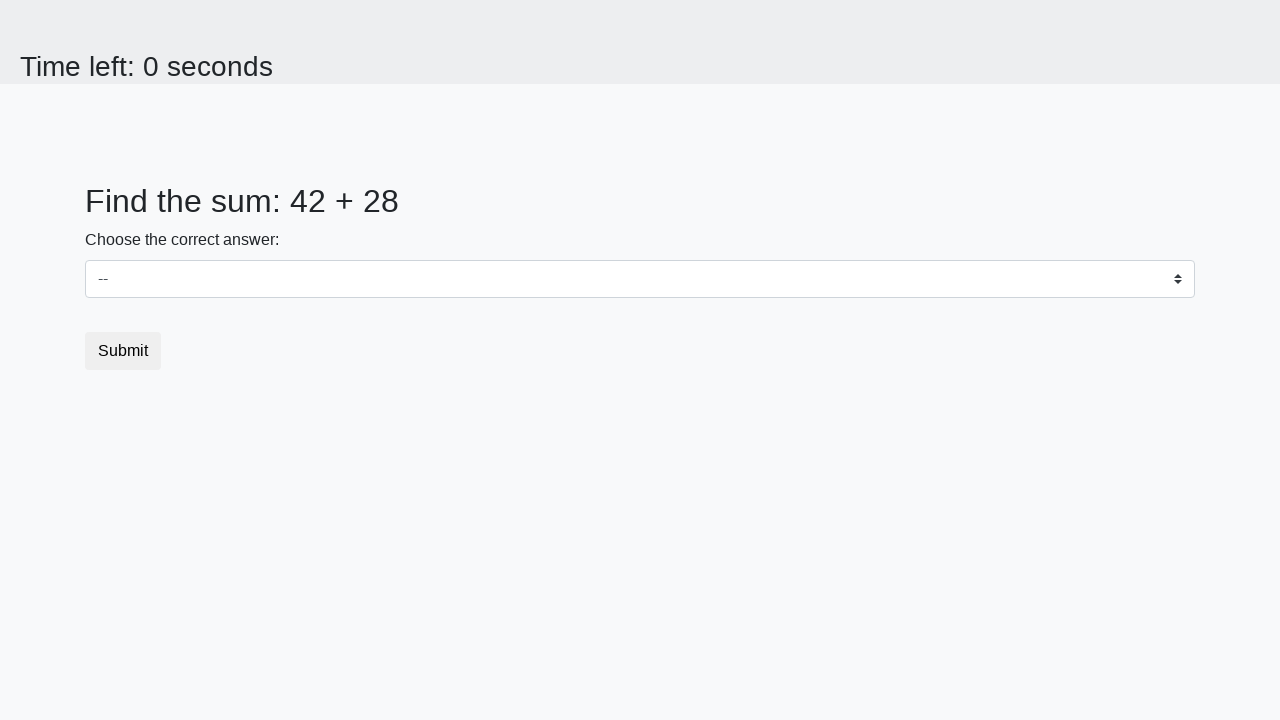

Selected sum value '70' from dropdown menu on select
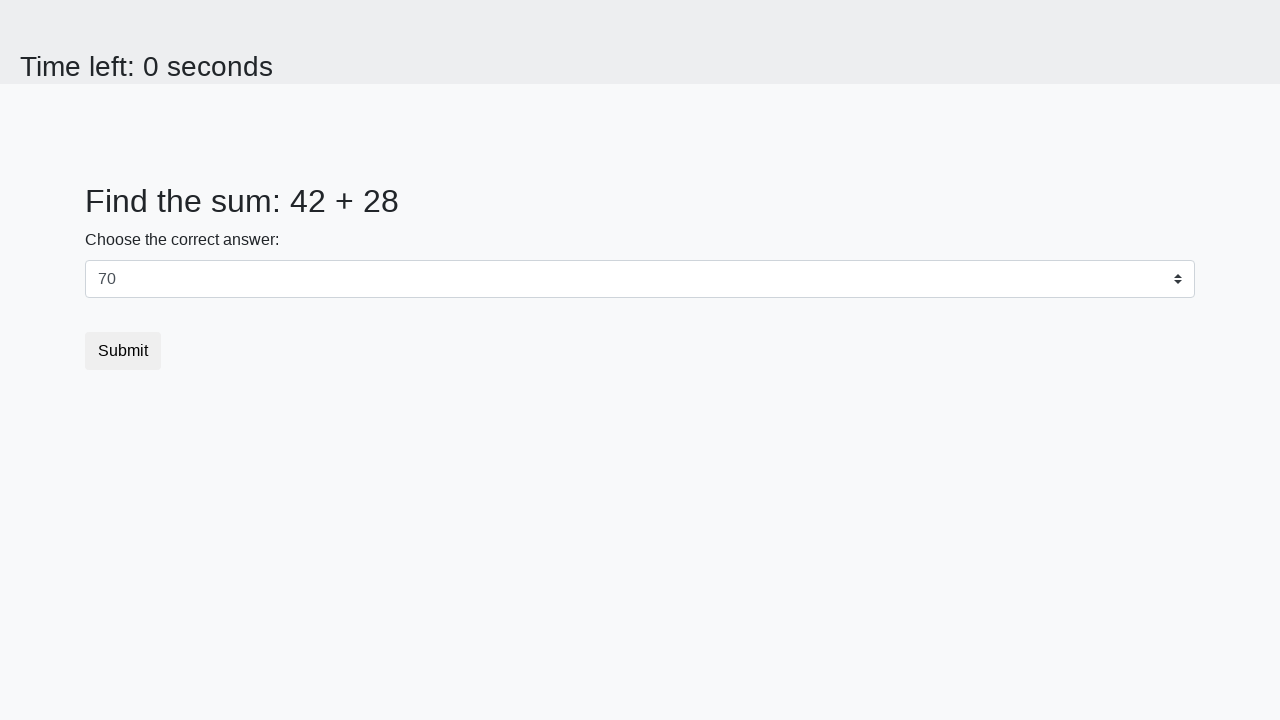

Clicked submit button to complete form at (123, 351) on .btn
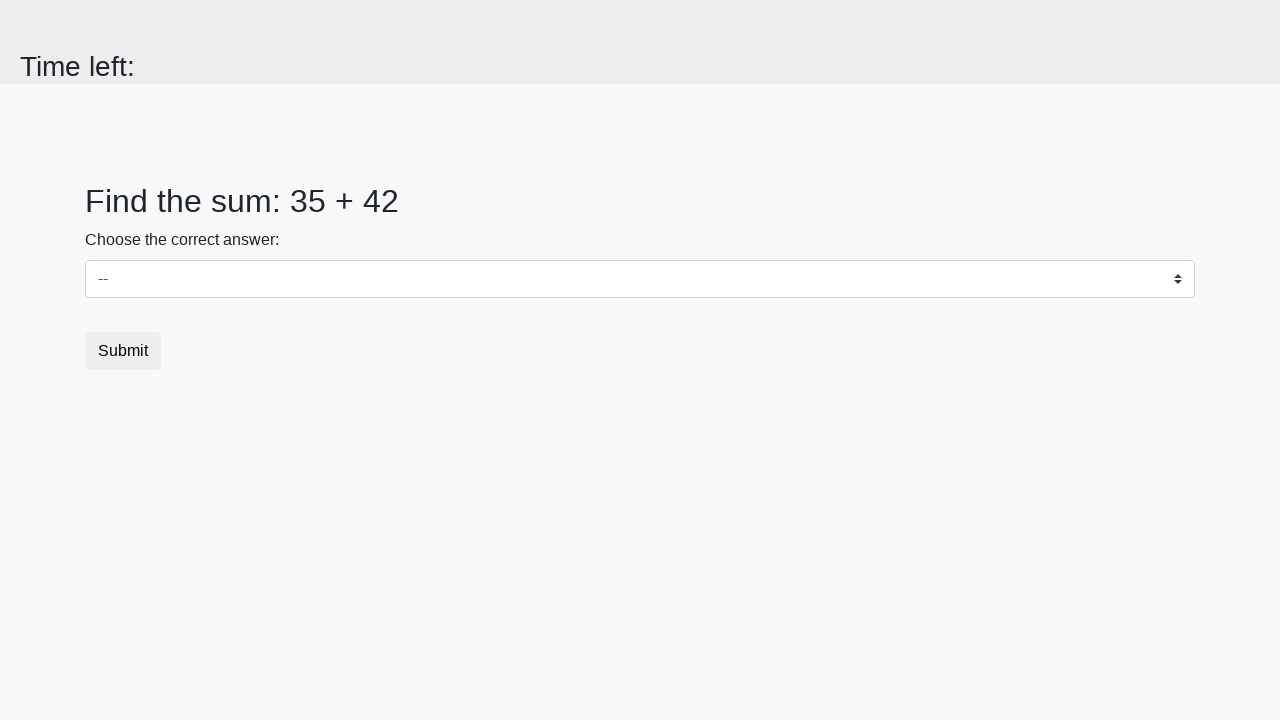

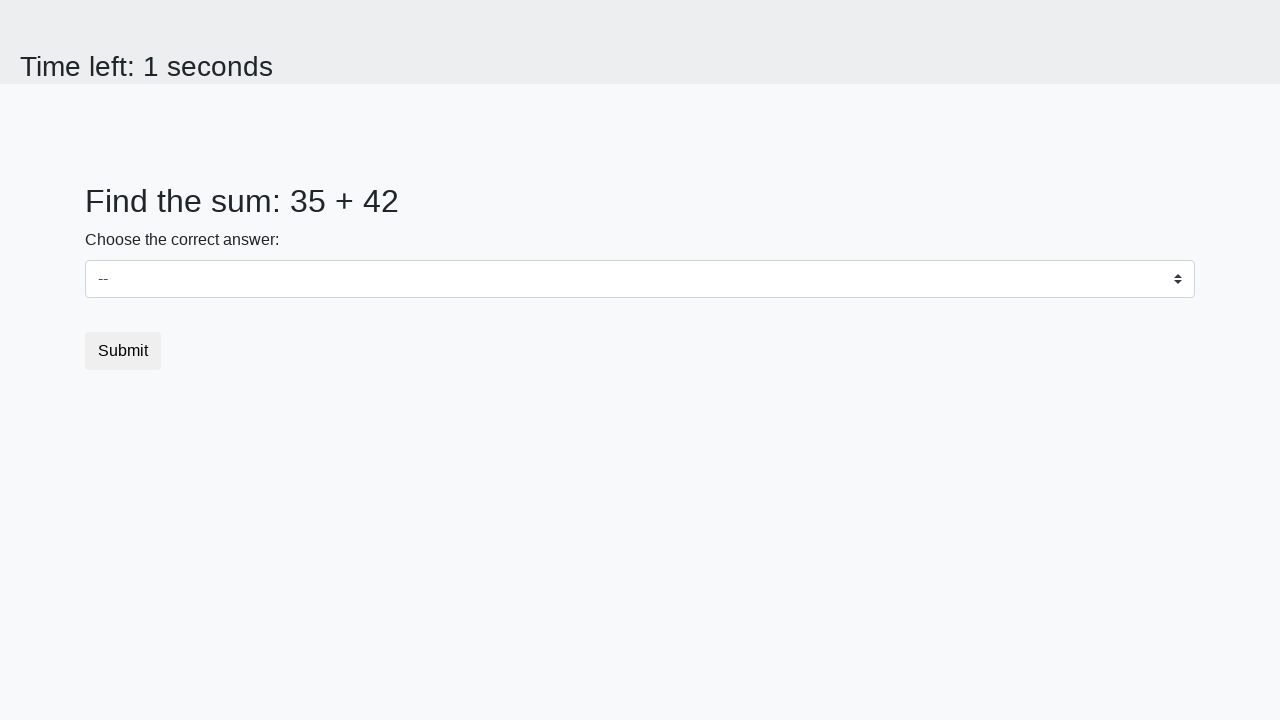